Tests simple alert handling by clicking alert button and accepting the alert

Starting URL: https://www.hyrtutorials.com/p/alertsdemo.html

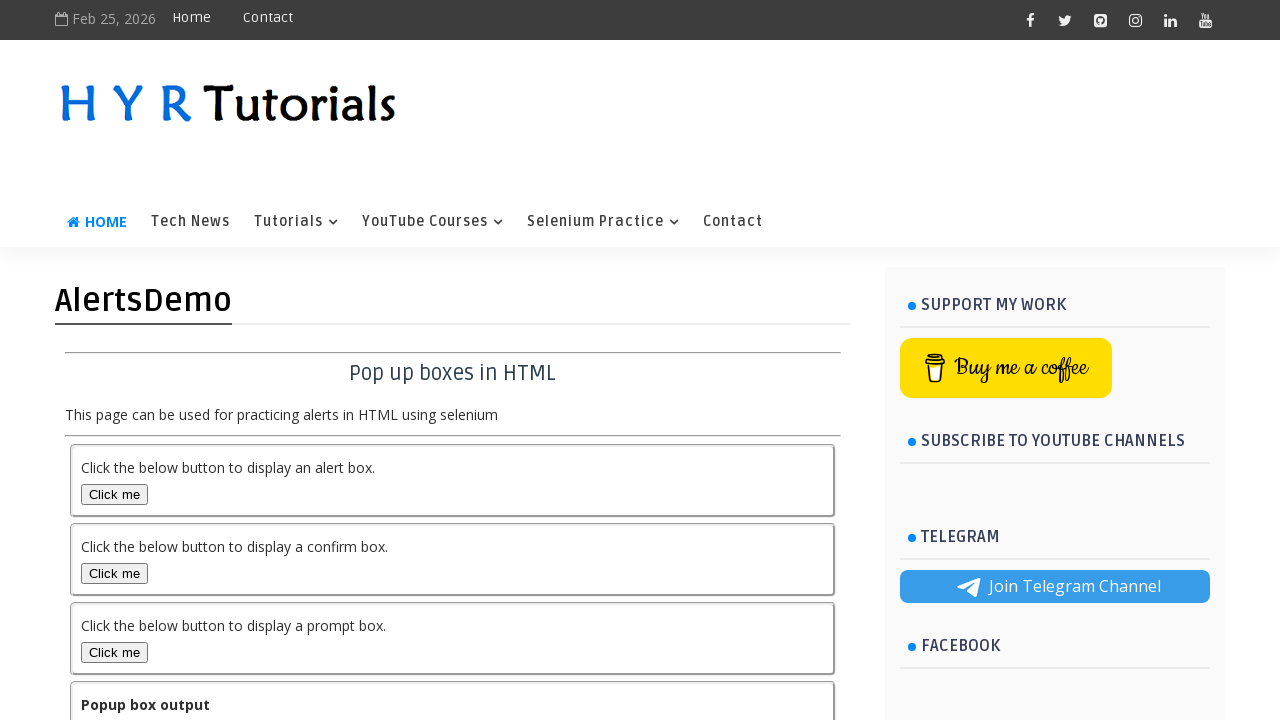

Navigated to alerts demo page
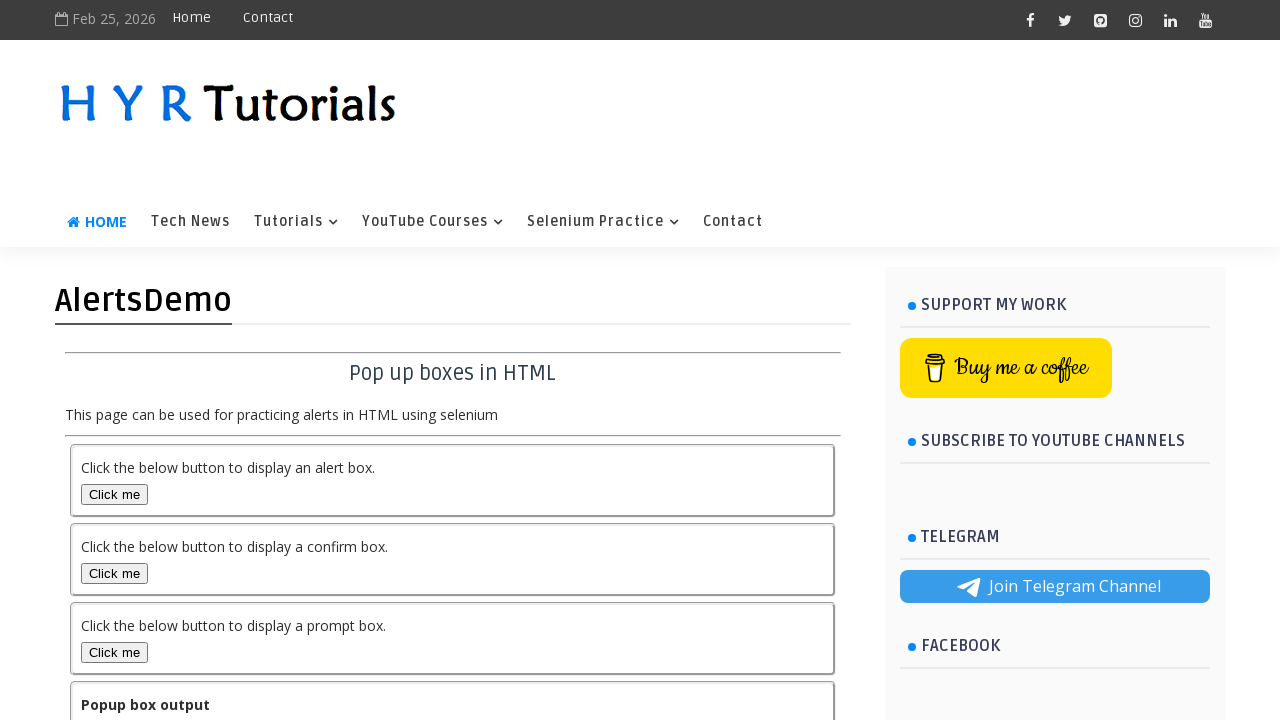

Clicked alert button to trigger simple alert at (114, 494) on button#alertBox
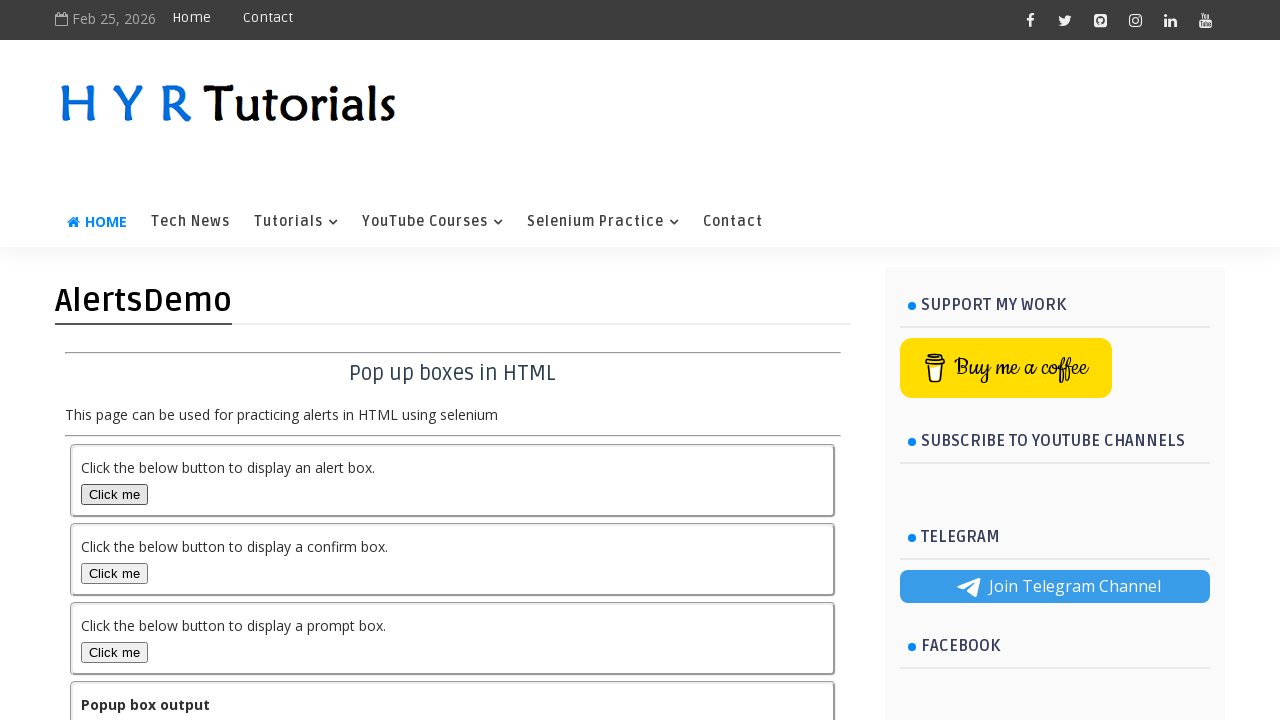

Set up dialog handler to accept alerts
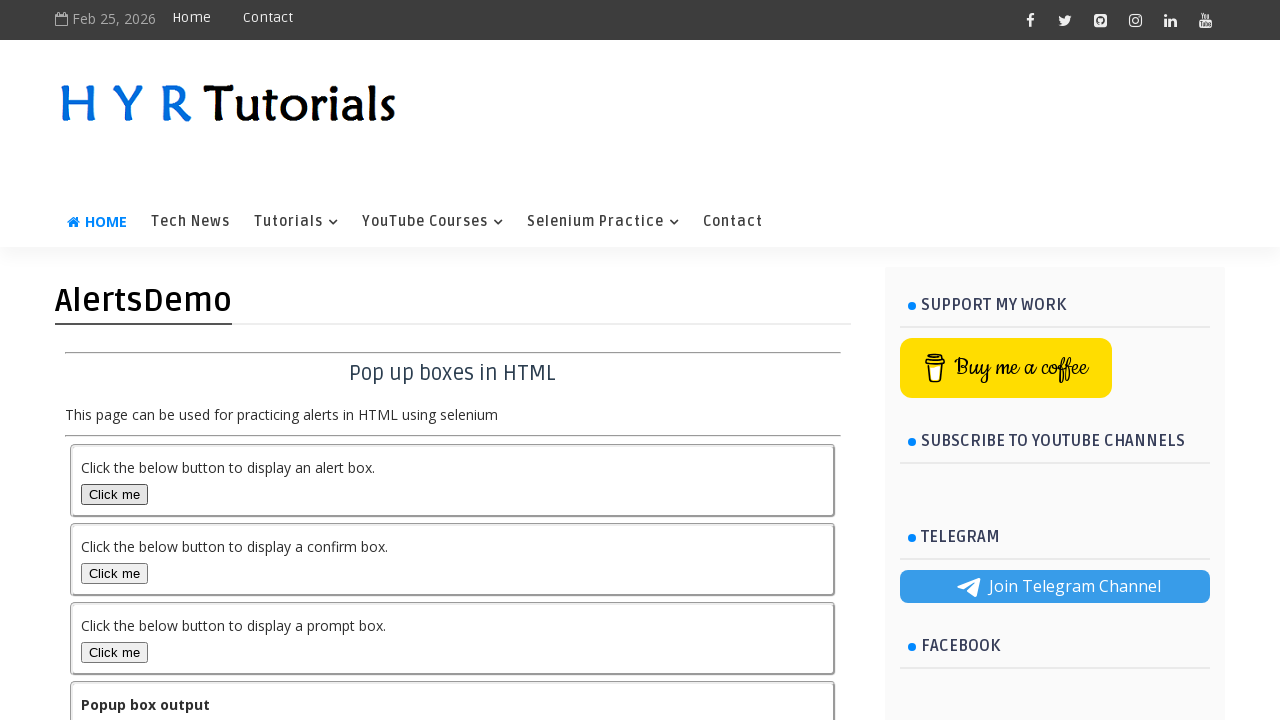

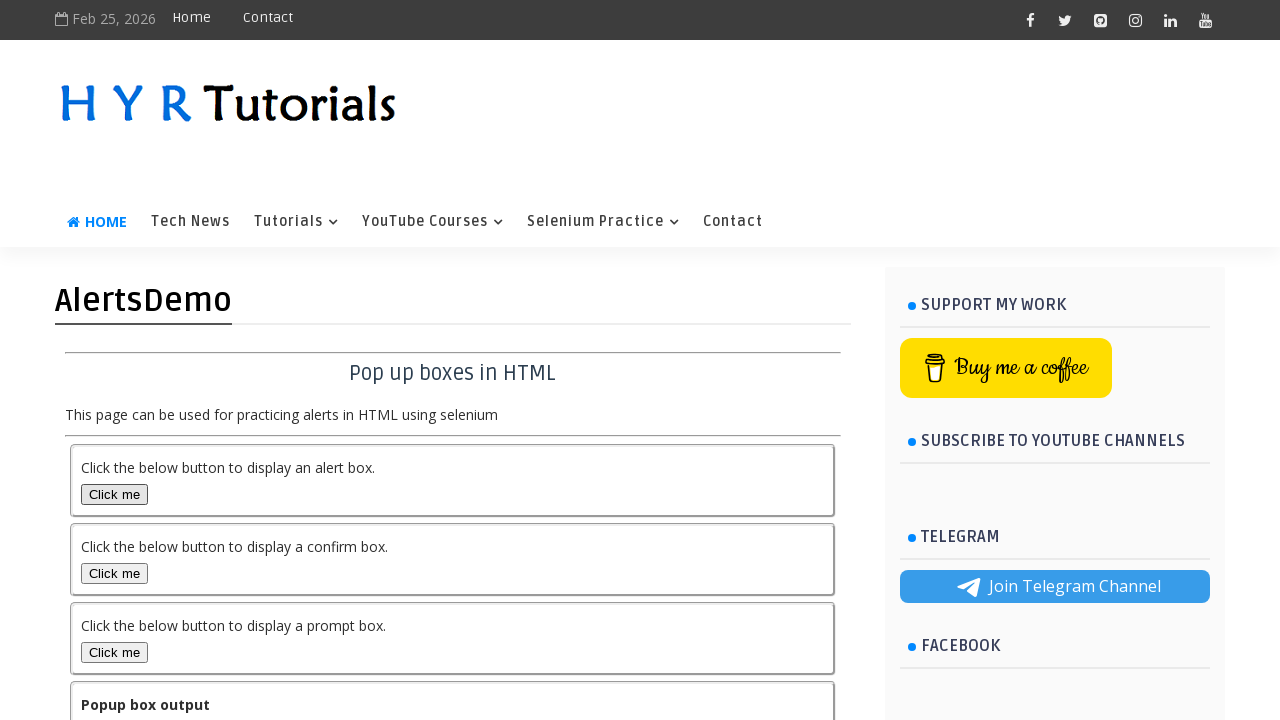